Navigates to CRM Pro website and waits for the page title to contain "Free CRM"

Starting URL: http://classic.crmpro.com/

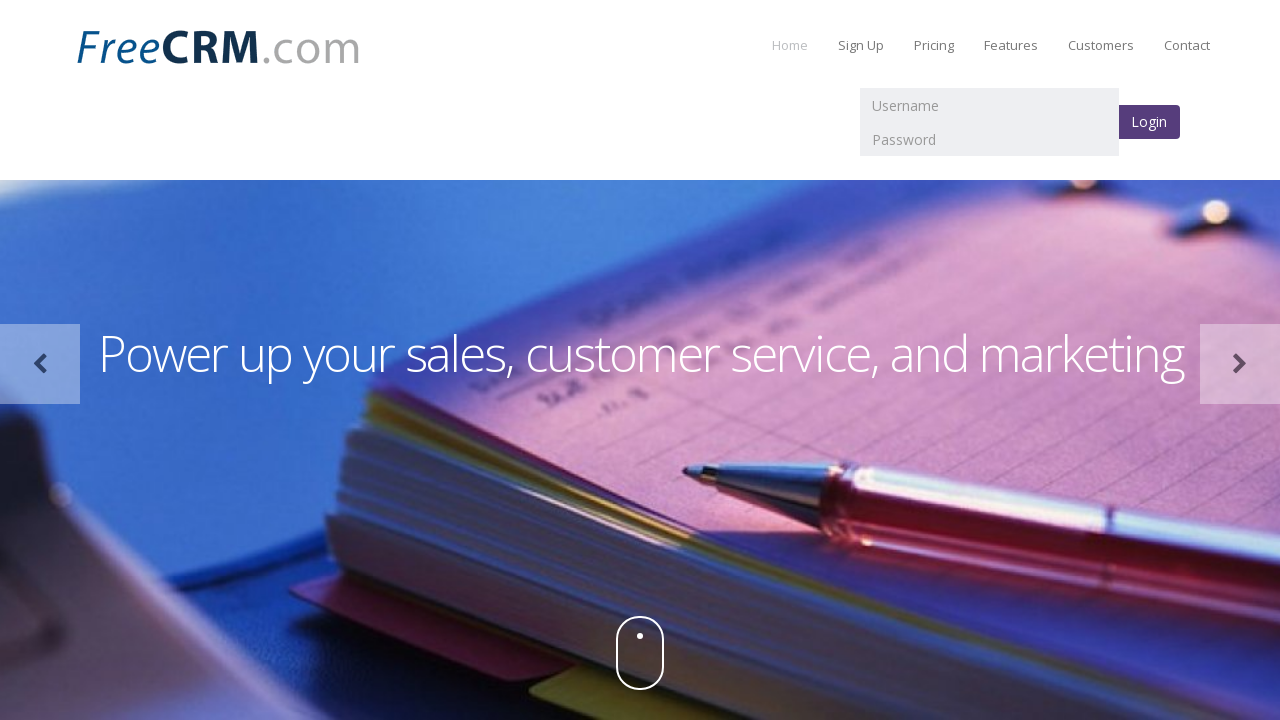

Page title contains 'Free CRM'
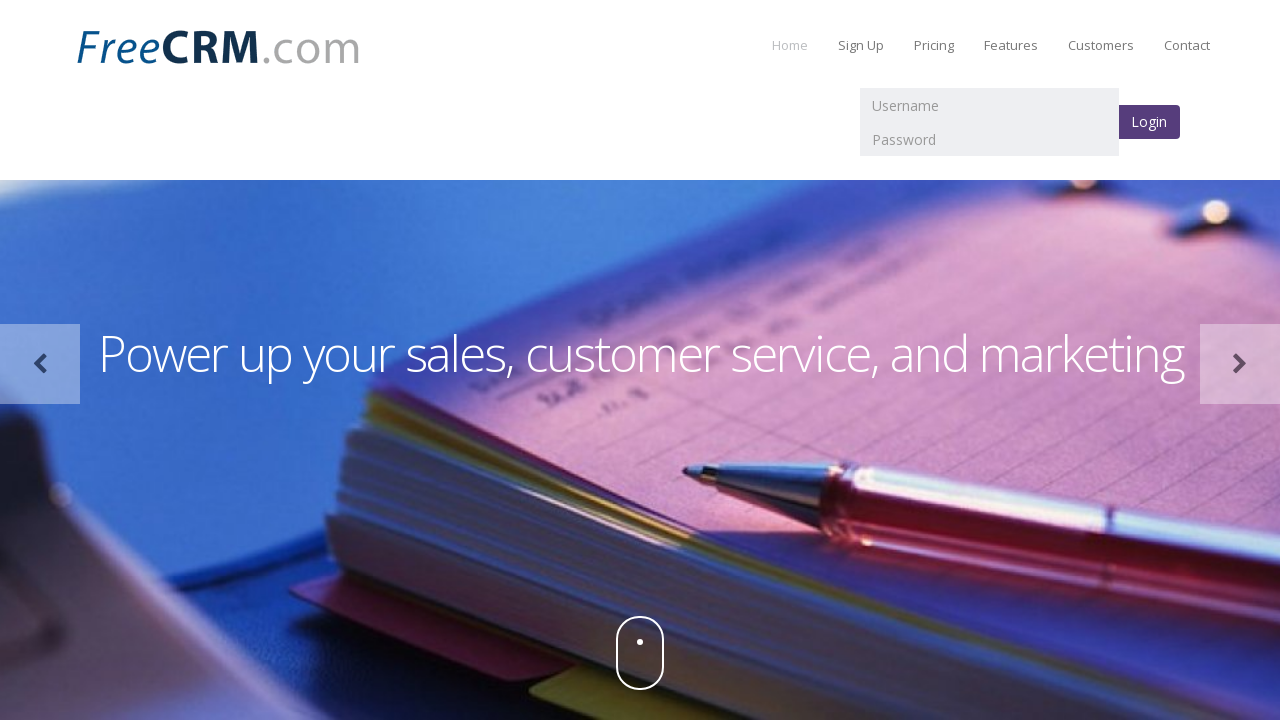

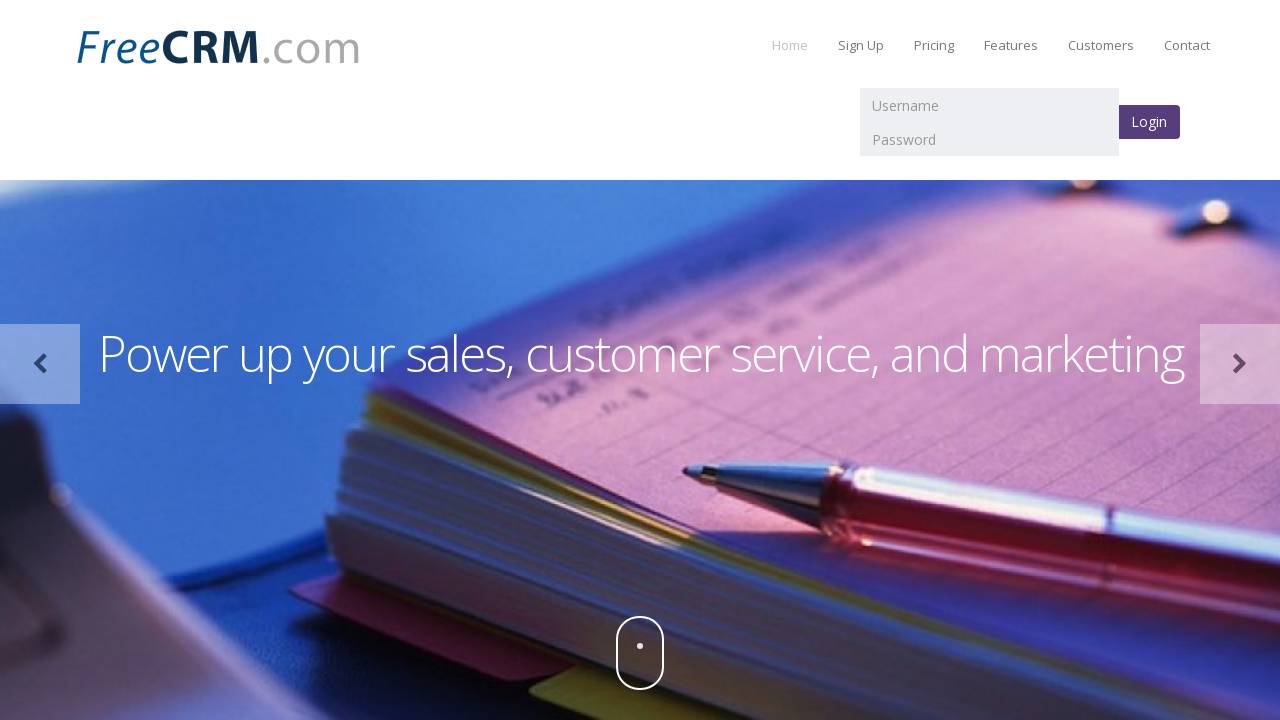